Tests adding specific items (Cucumber, Broccoli, Beetroot) to cart on a vegetable shopping practice website by iterating through products and clicking "Add to cart" for matching items

Starting URL: https://rahulshettyacademy.com/seleniumPractise/

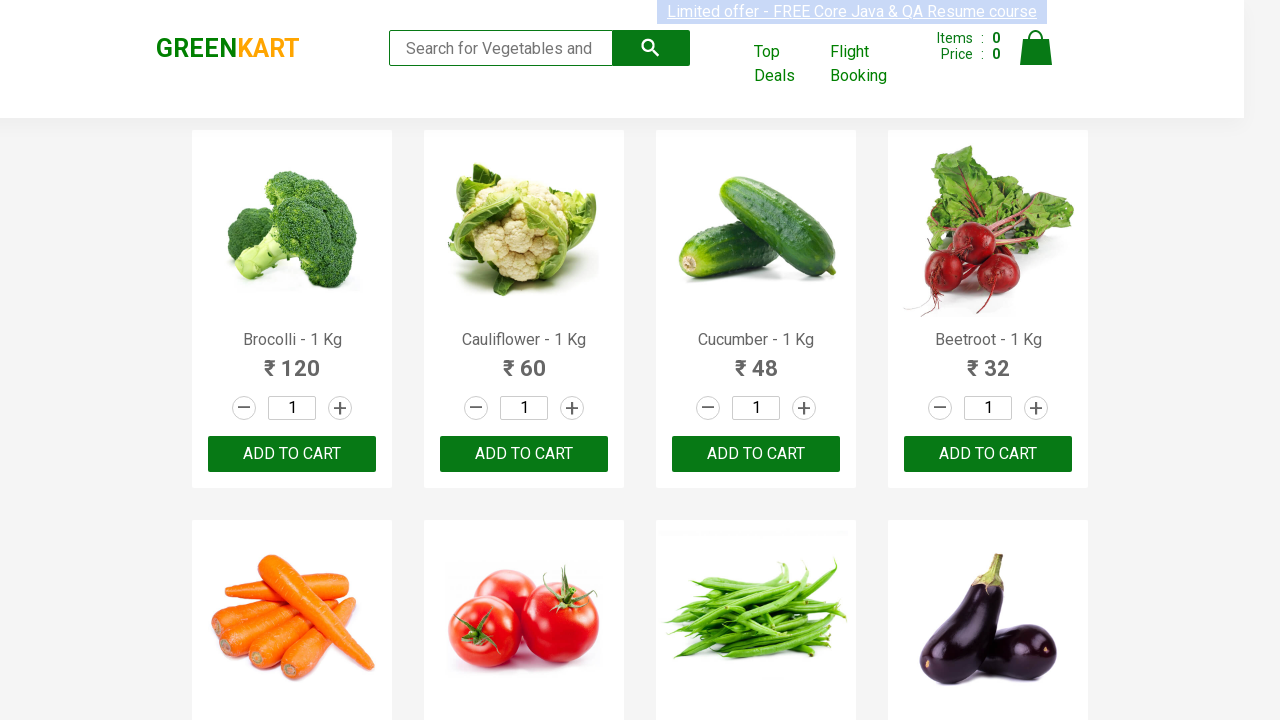

Waited for product names to load on vegetable shopping page
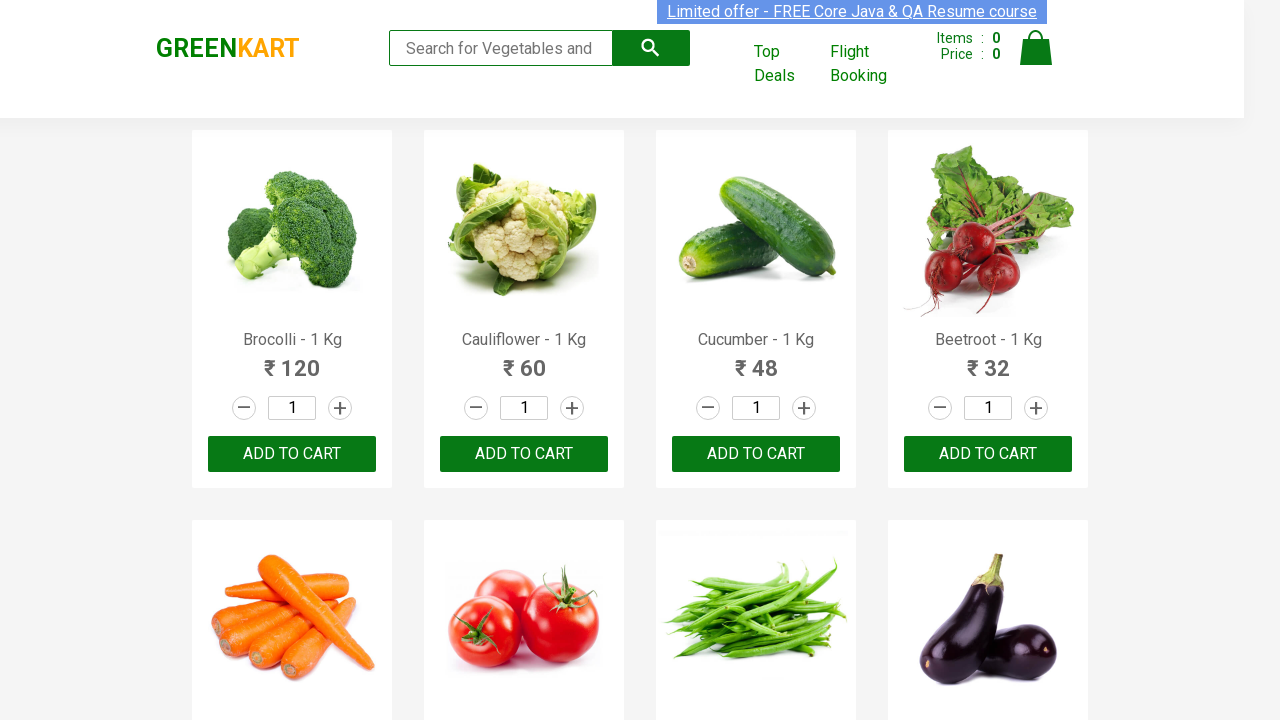

Retrieved all product name elements
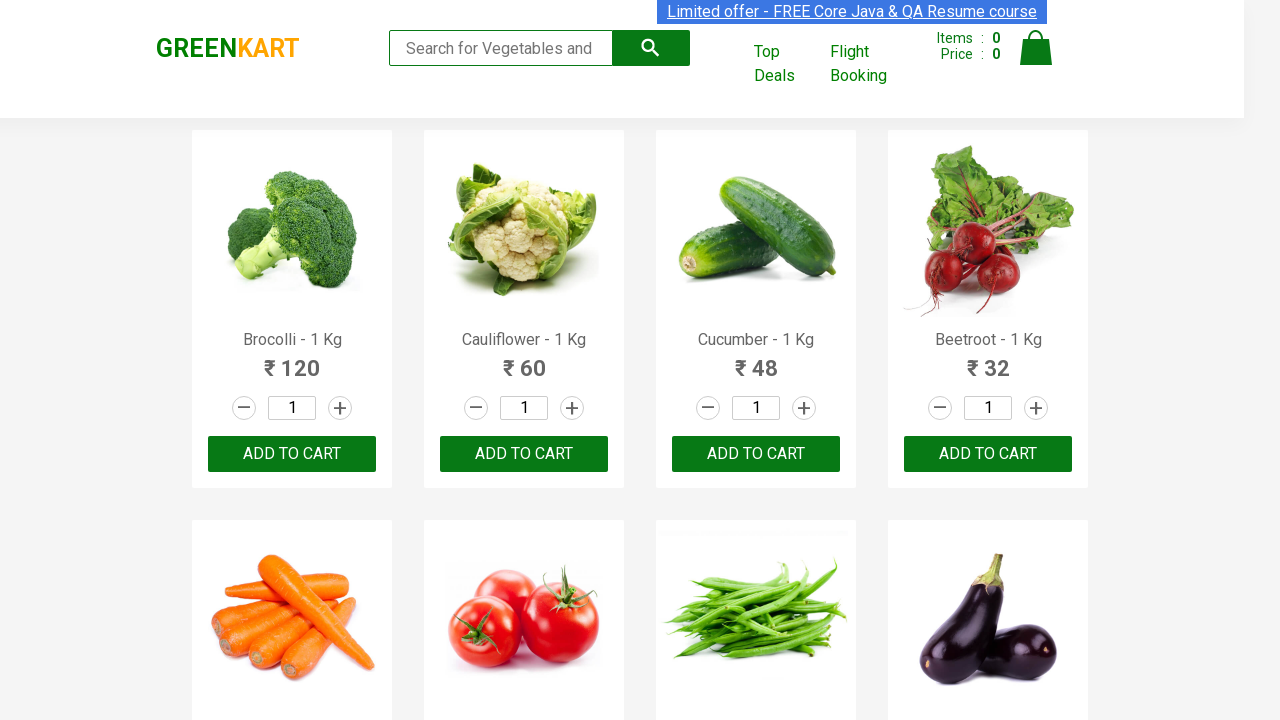

Retrieved all 'Add to cart' buttons
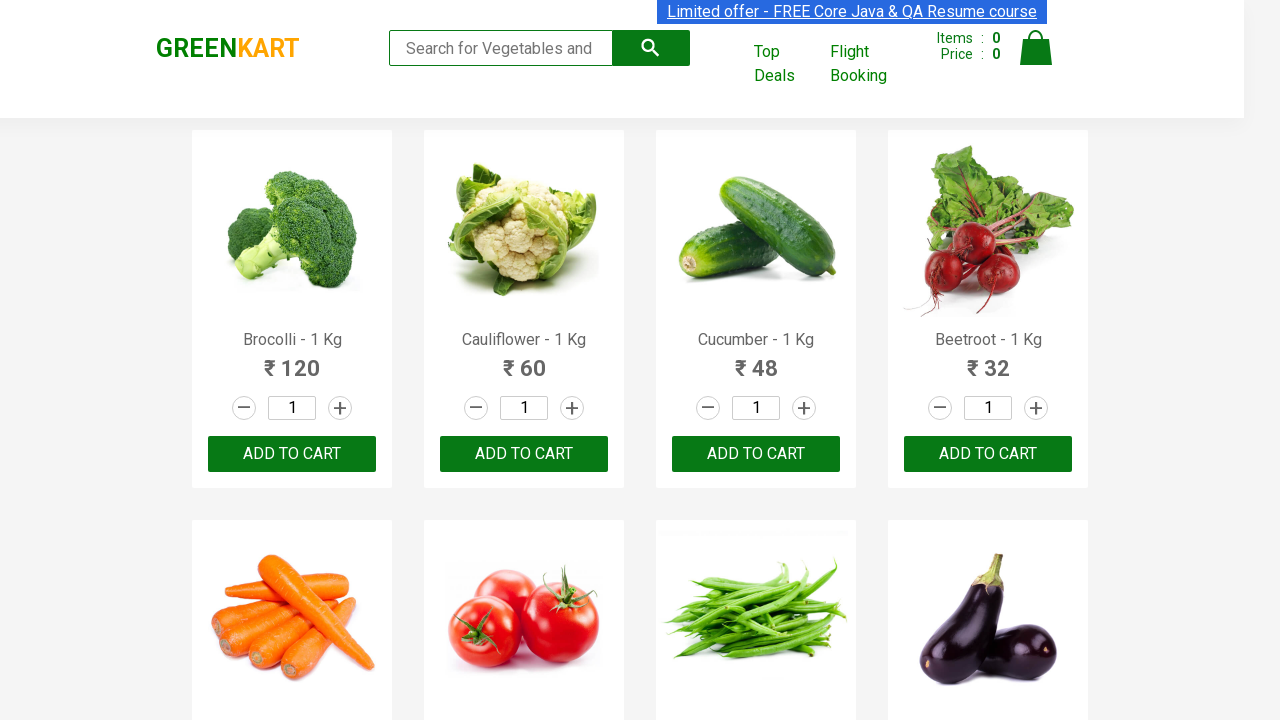

Clicked 'Add to cart' button for Brocolli at (292, 454) on div.product-action button >> nth=0
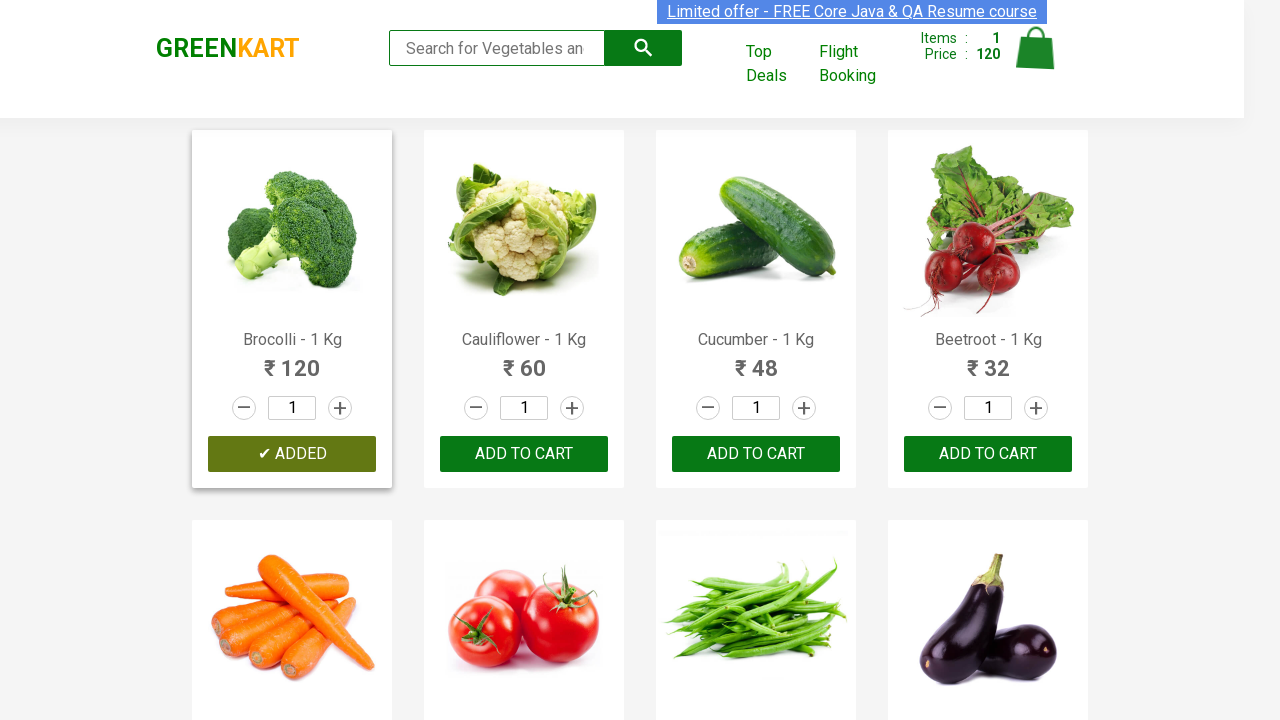

Clicked 'Add to cart' button for Cucumber at (756, 454) on div.product-action button >> nth=2
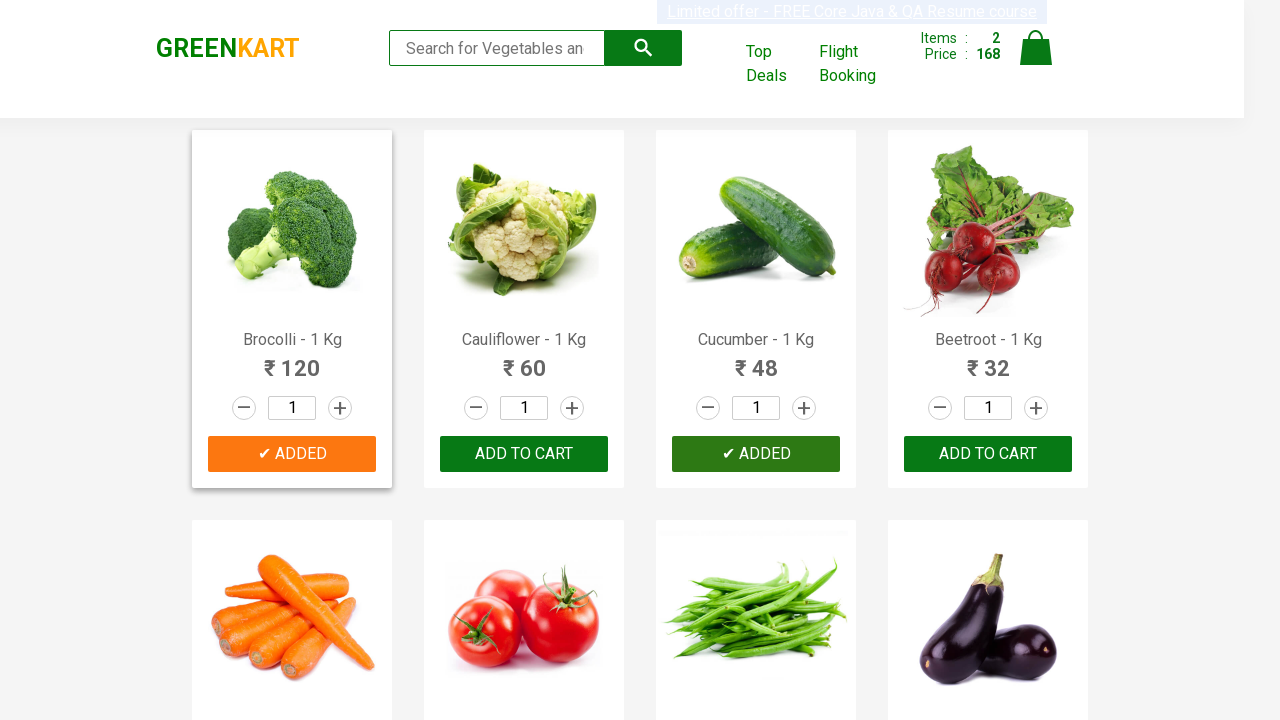

Clicked 'Add to cart' button for Beetroot at (988, 454) on div.product-action button >> nth=3
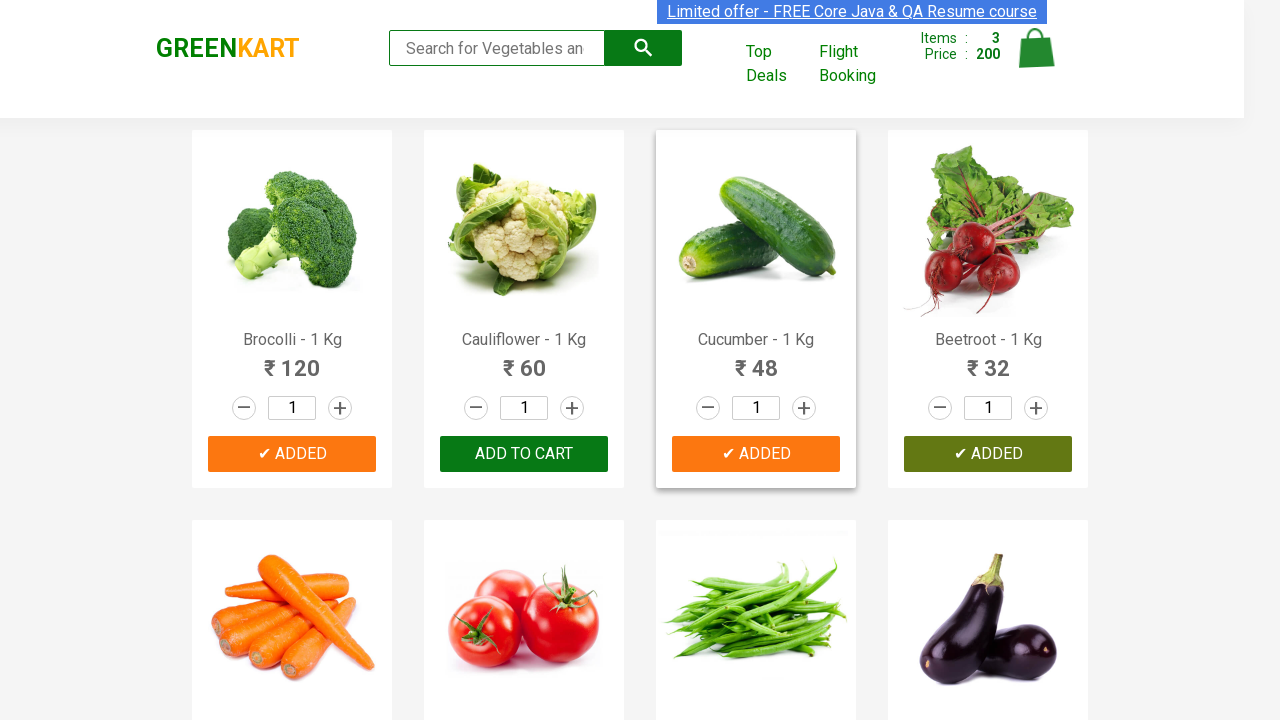

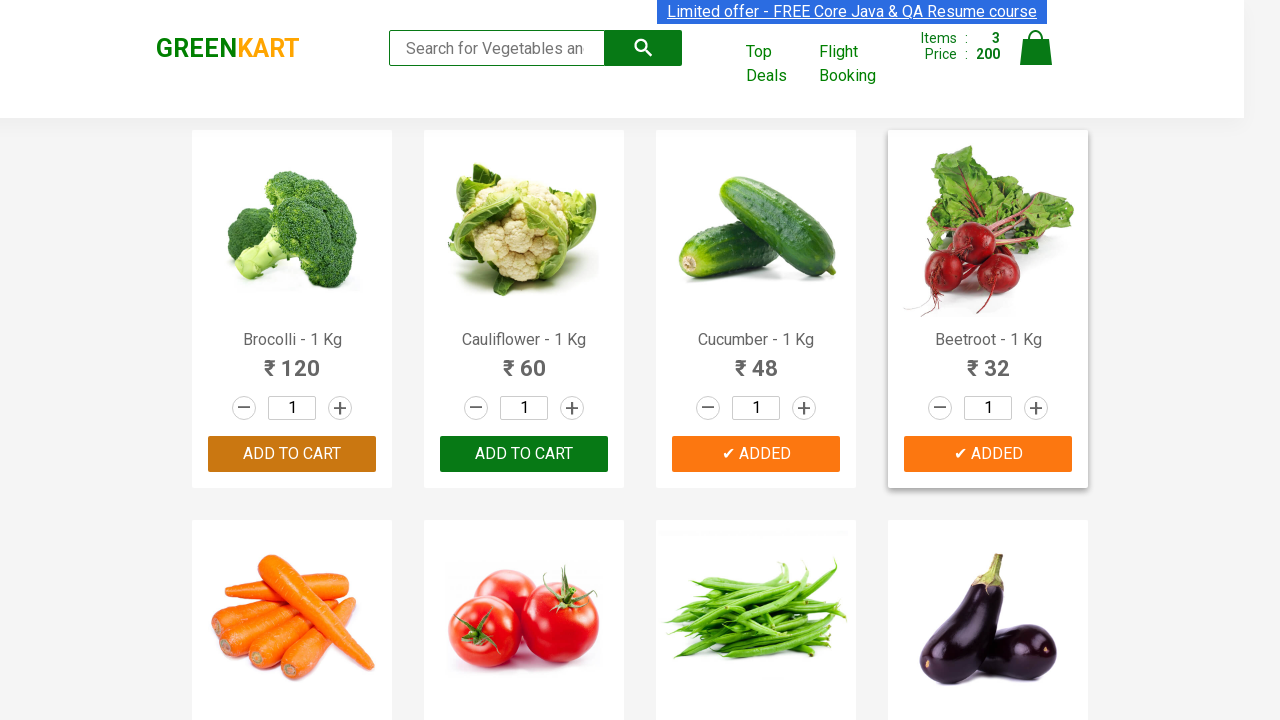